Tests radio button functionality by clicking on the Hockey radio button and verifying its selection state

Starting URL: https://practice.cydeo.com/radio_buttons

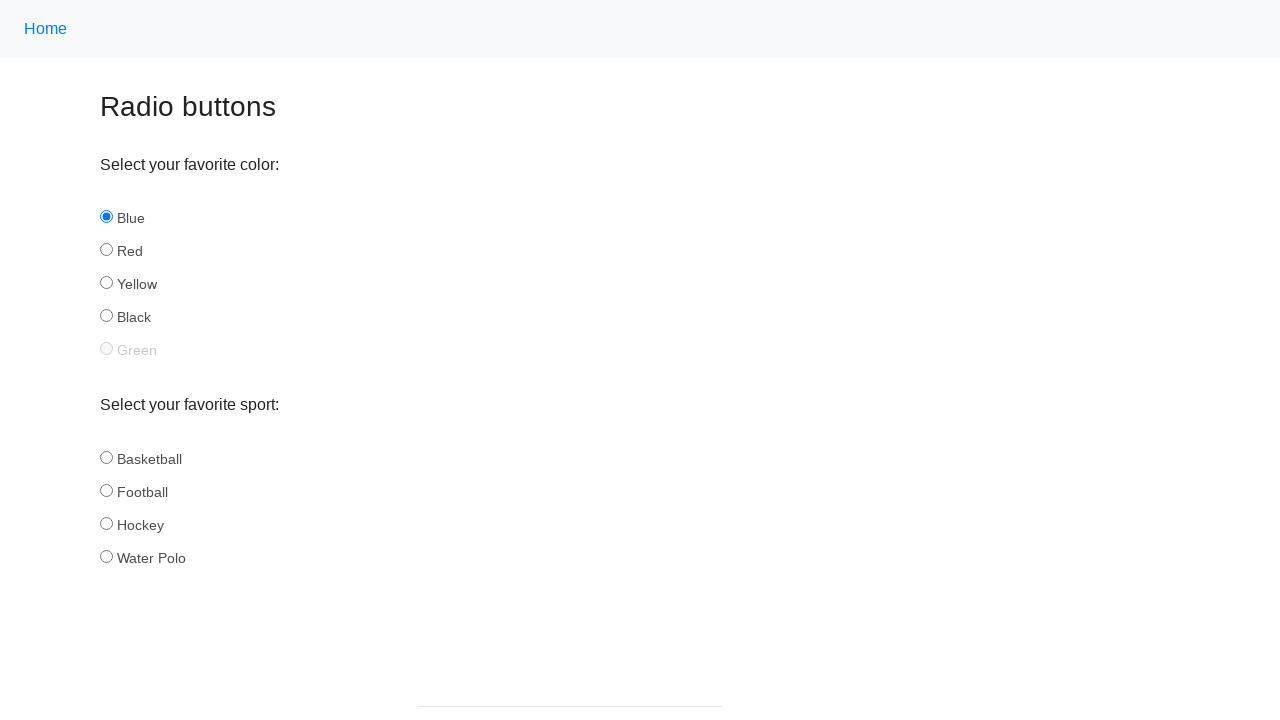

Clicked the Hockey radio button at (106, 523) on input#hockey
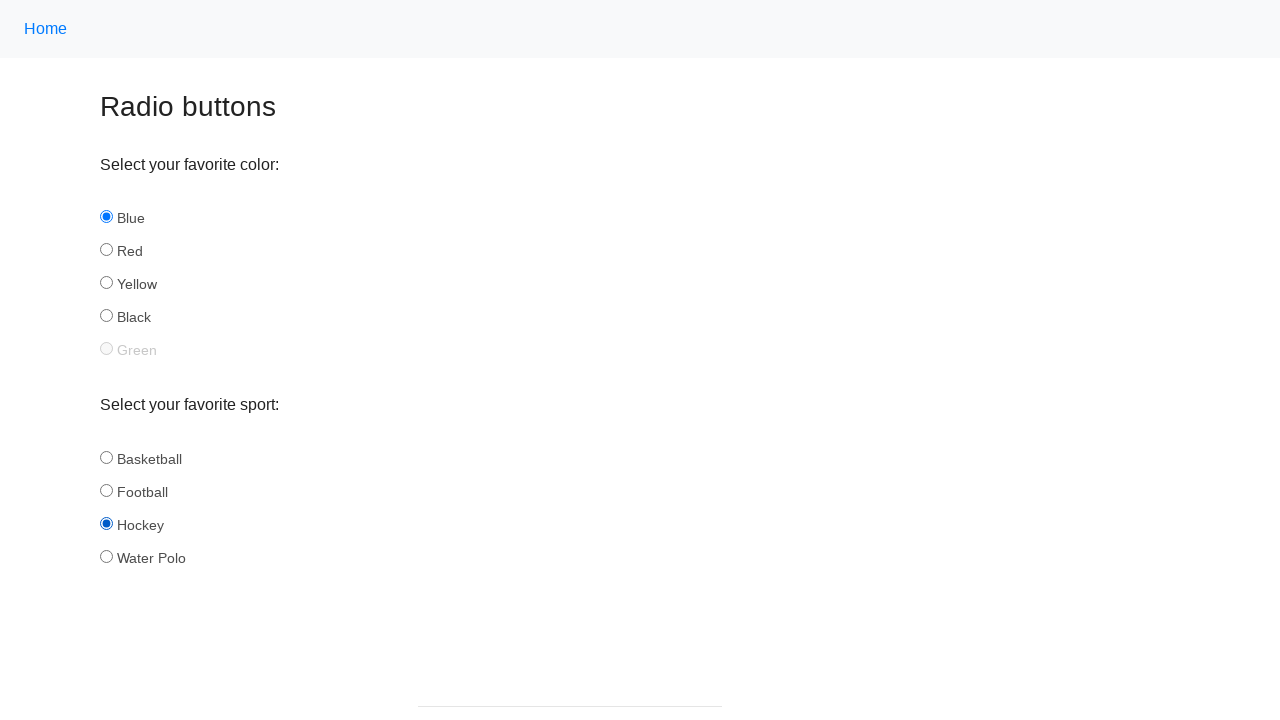

Verified that Hockey radio button is selected
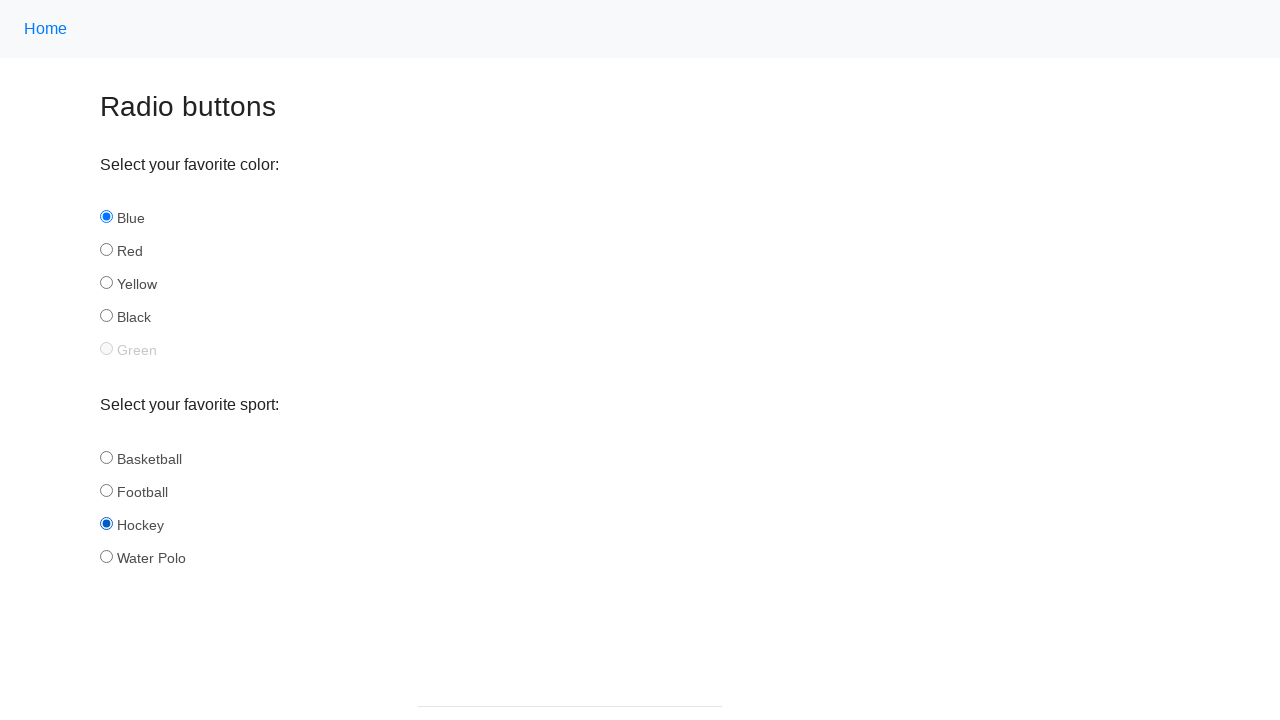

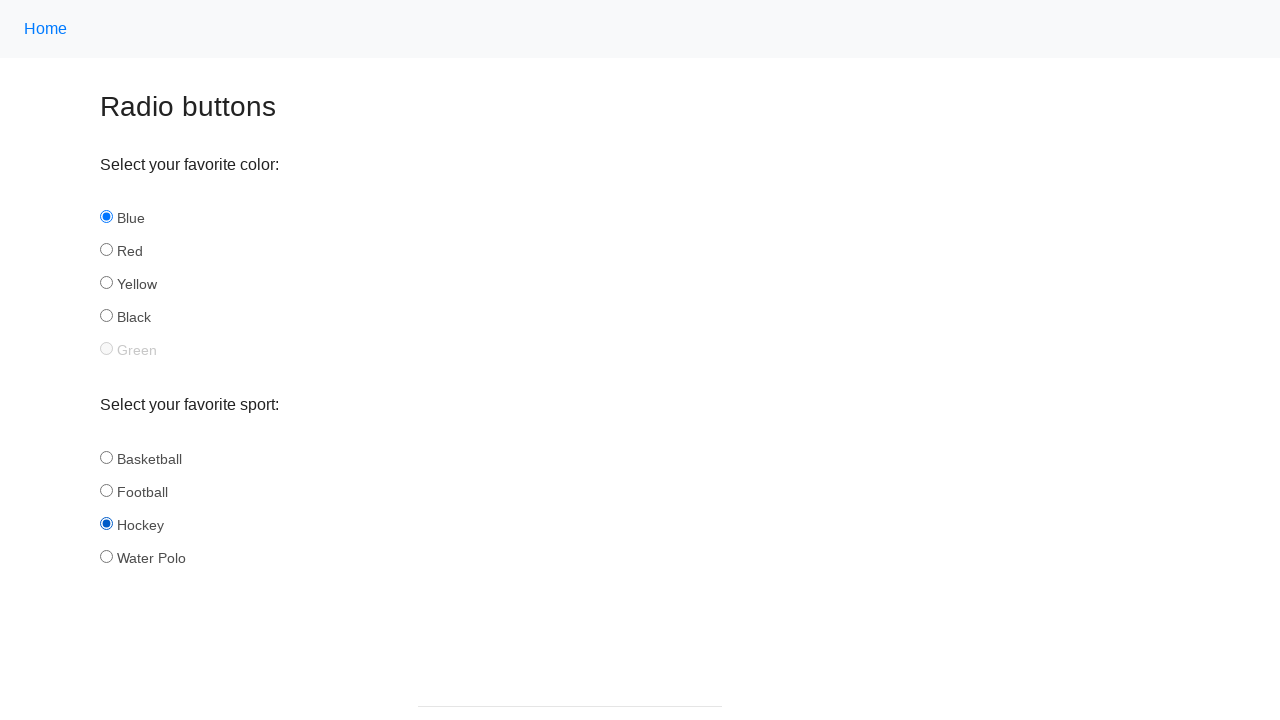